Tests dynamic loading by clicking a start button and waiting 10 seconds (more than load time) for content, then verifying the "Hello World!" text.

Starting URL: https://automationfc.github.io/dynamic-loading/

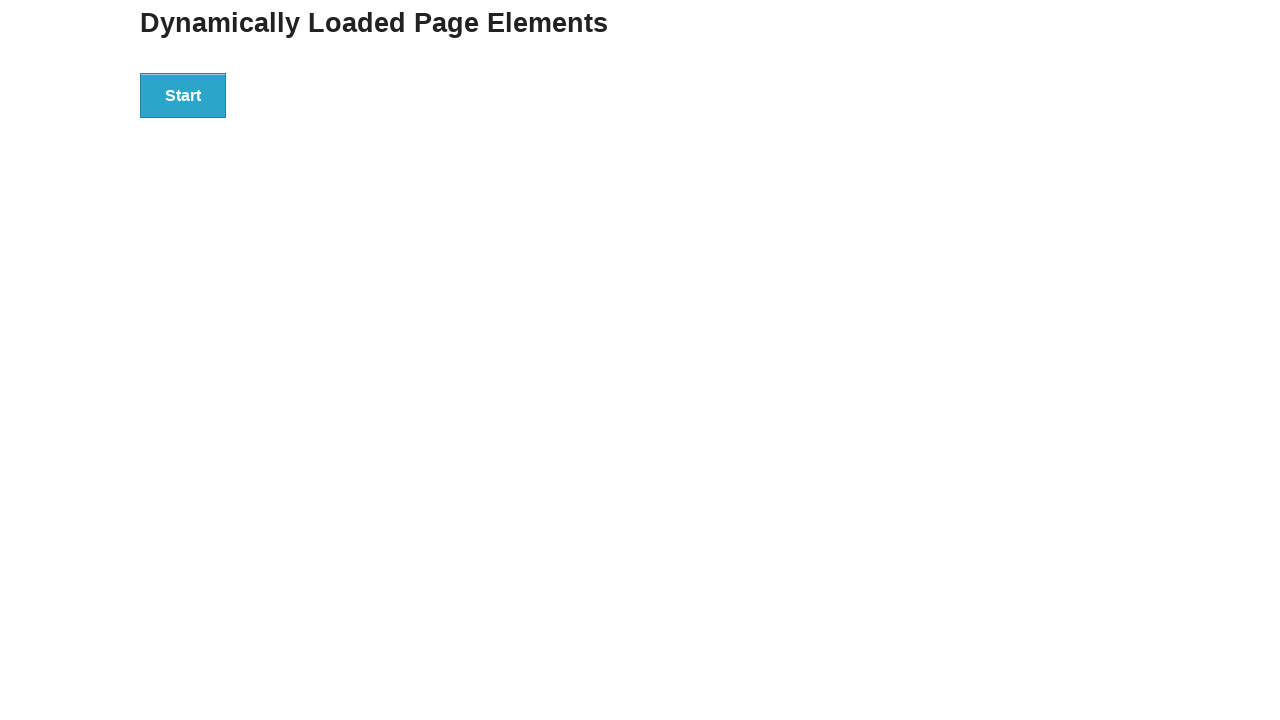

Clicked the start button to initiate dynamic loading at (183, 95) on div#start > button
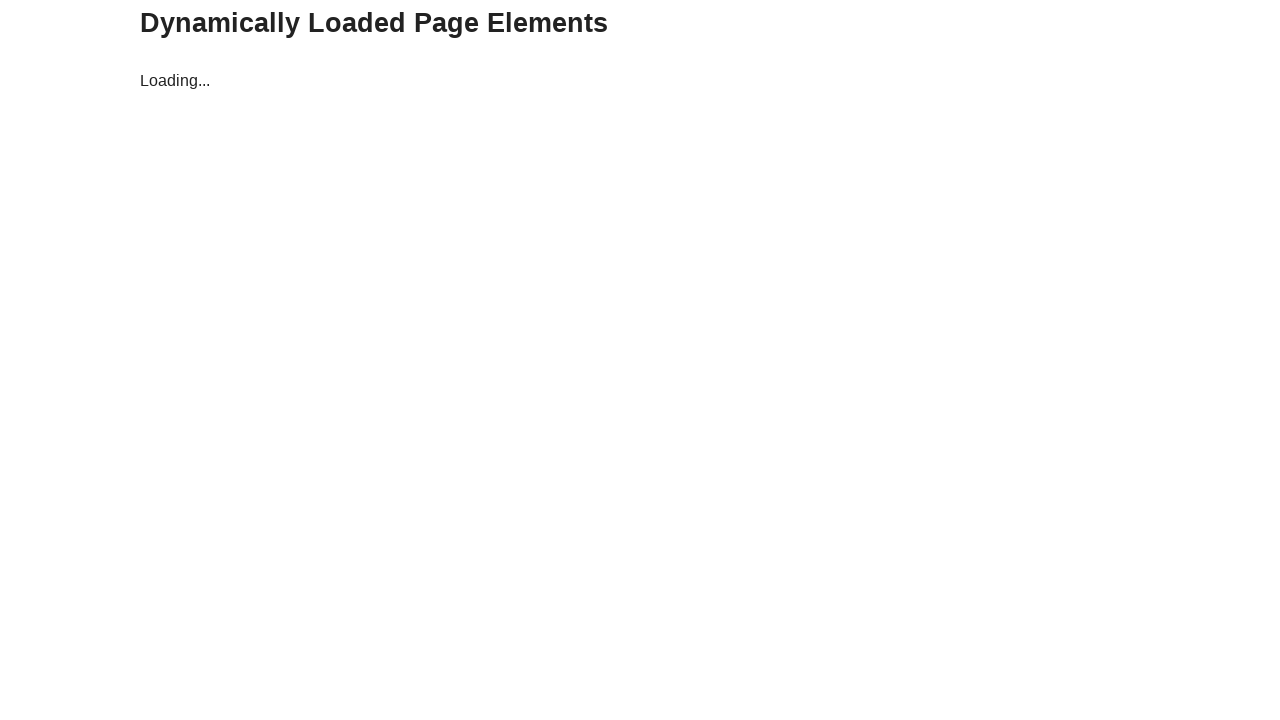

Waited for finish text to appear (content loaded after 5+ seconds)
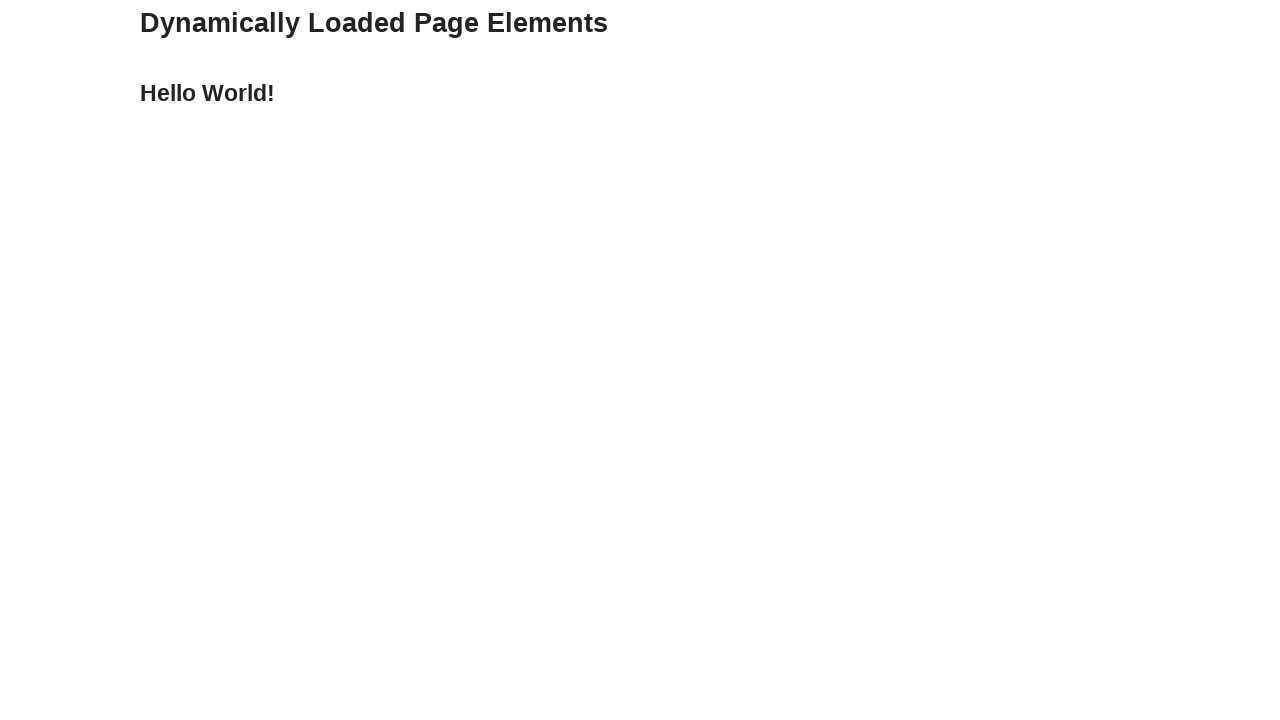

Verified 'Hello World!' text is displayed in finish section
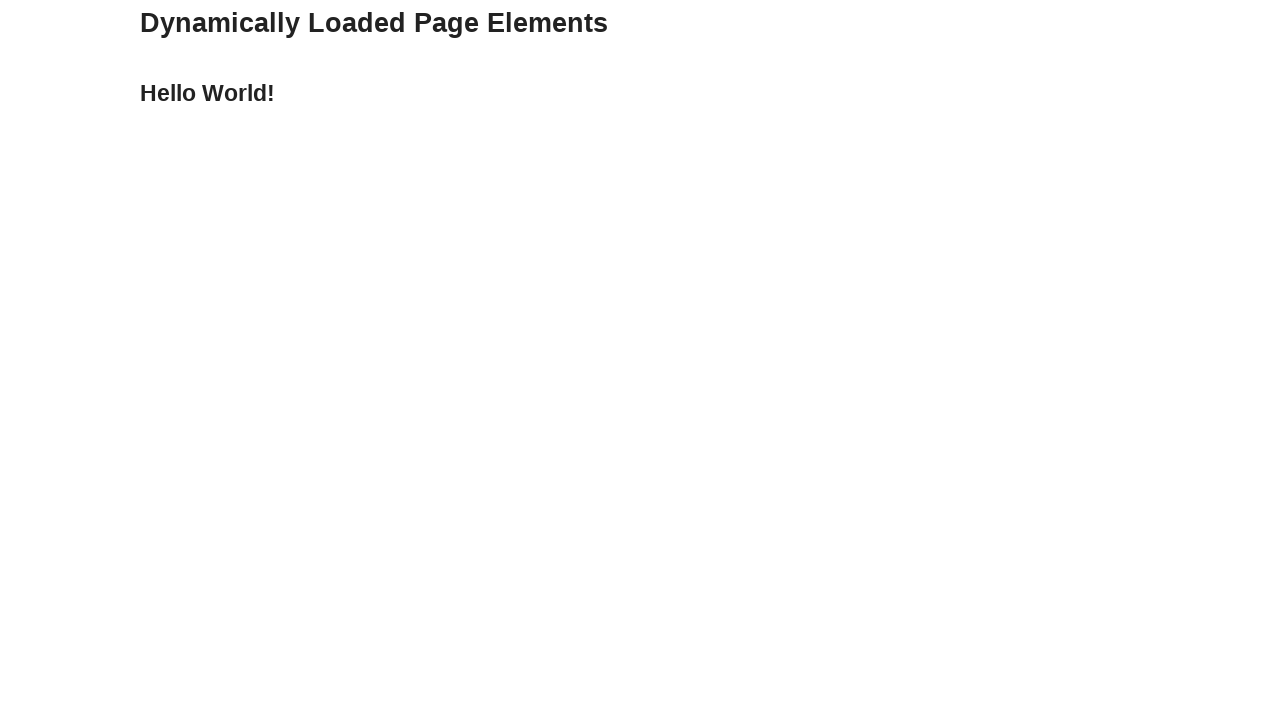

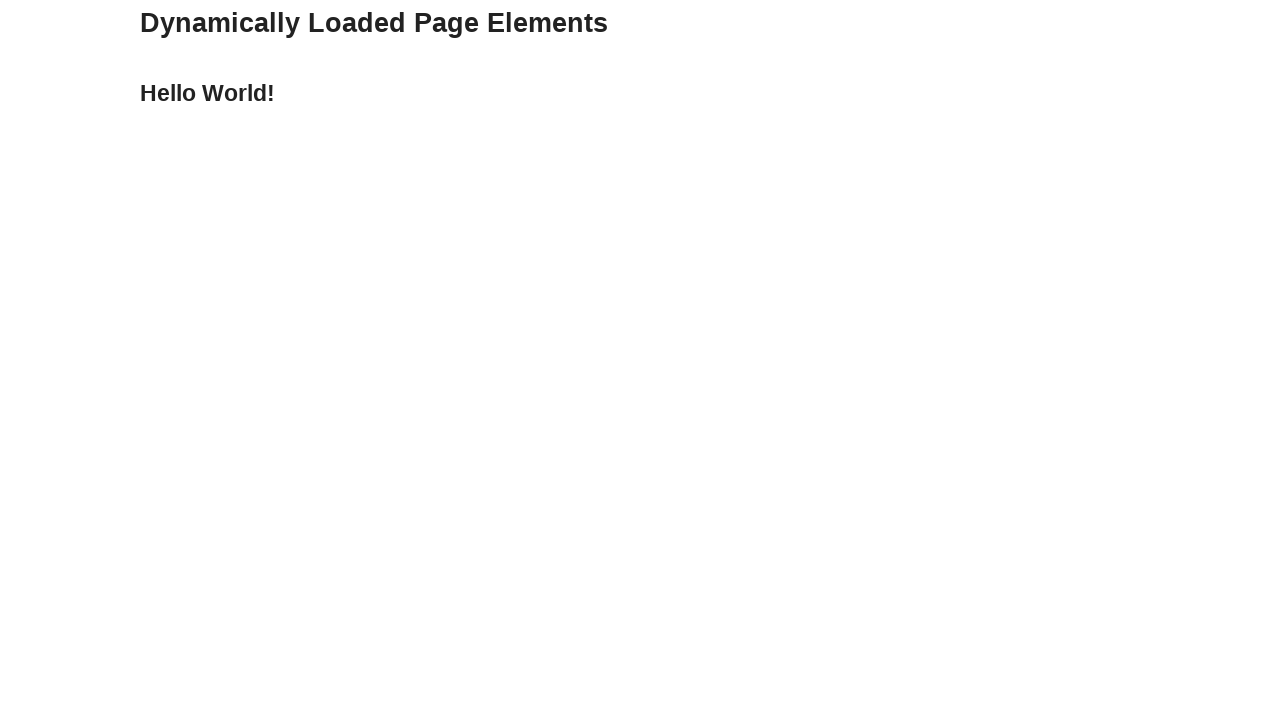